Tests the checkout process on a demo e-commerce site by filling out order form with customer details and payment information

Starting URL: https://www.demoblaze.com/cart.html

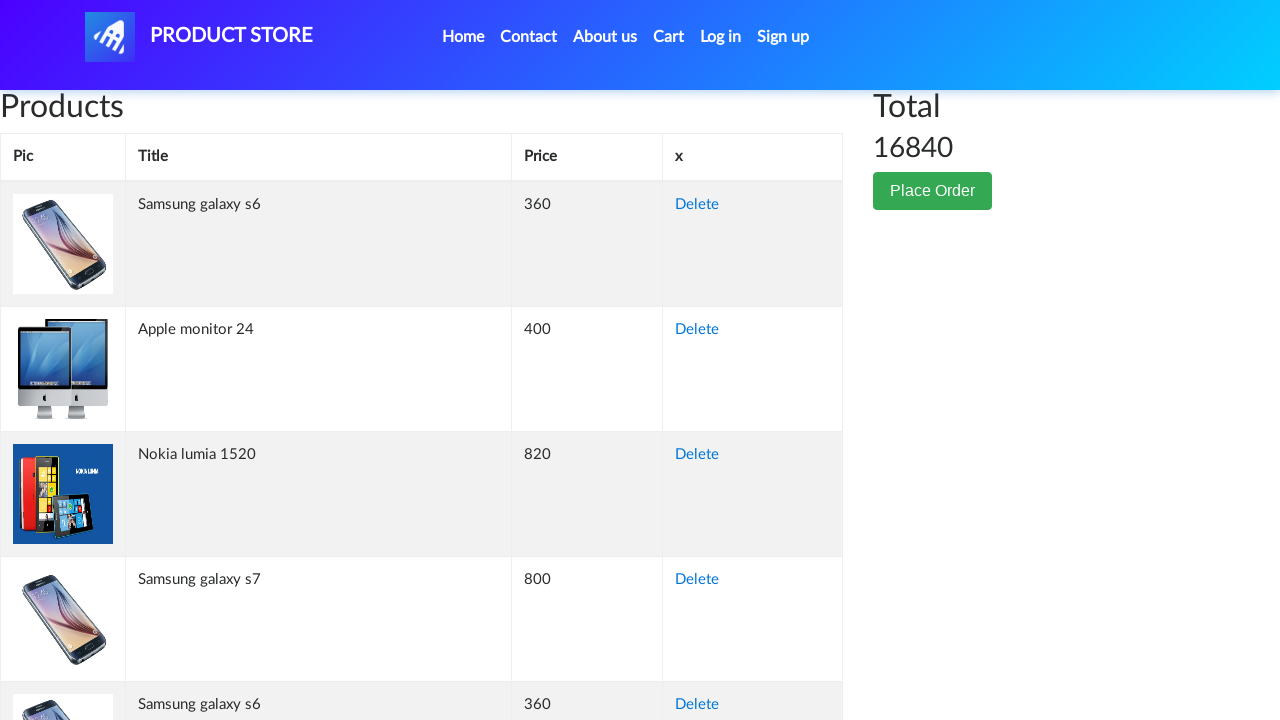

Clicked Place Order button to open checkout form at (933, 191) on xpath=//*[@id='page-wrapper']/div/div[2]/button
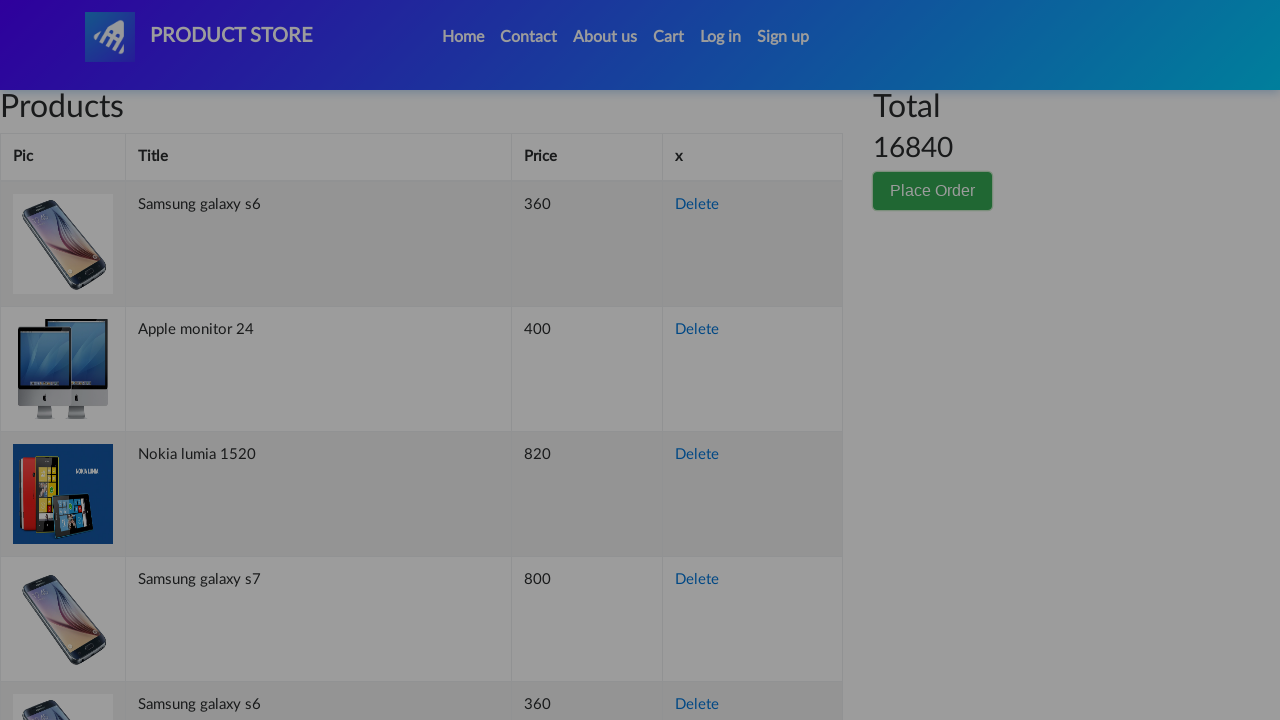

Filled in customer name as 'John Smith' on #name
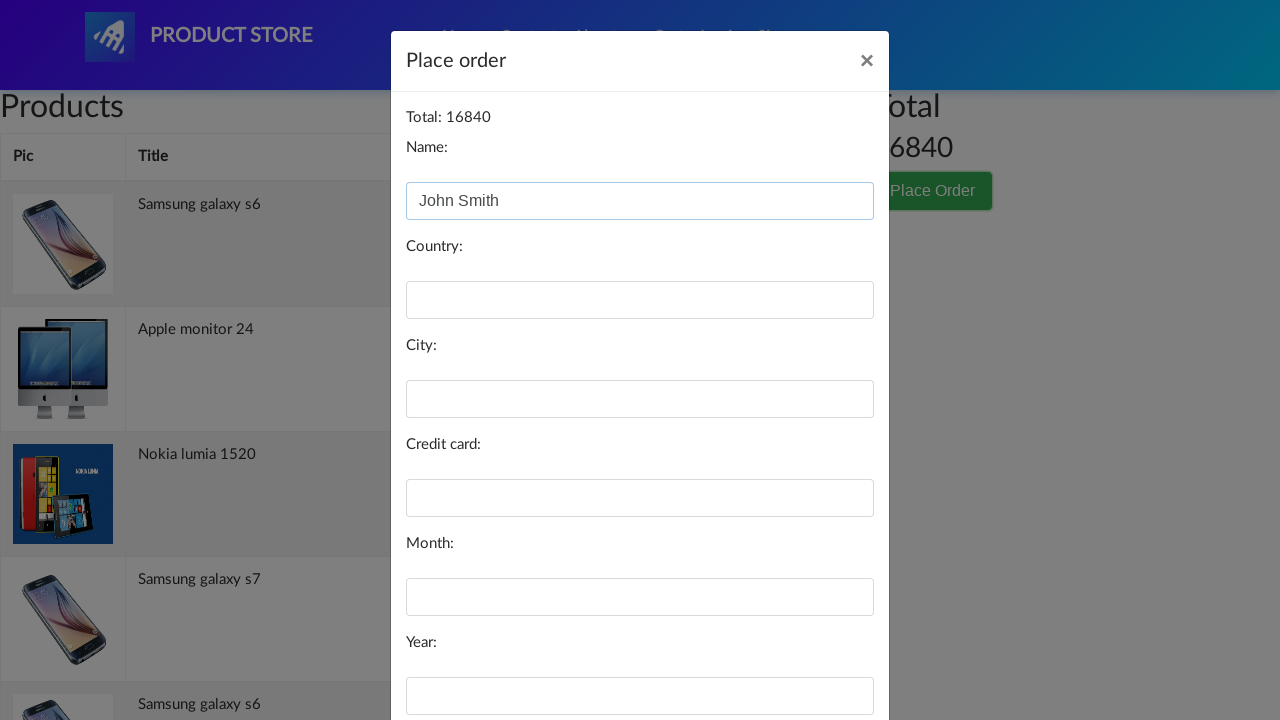

Filled in country as 'United States' on #country
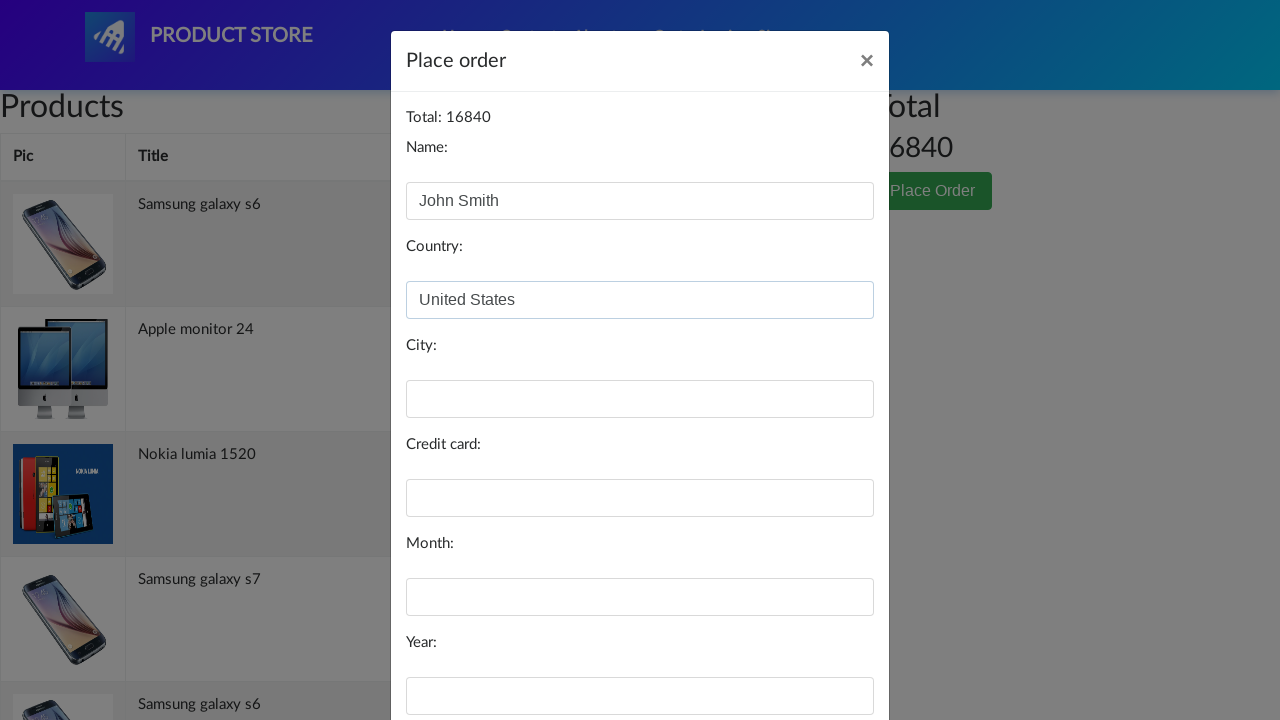

Filled in city as 'New York' on #city
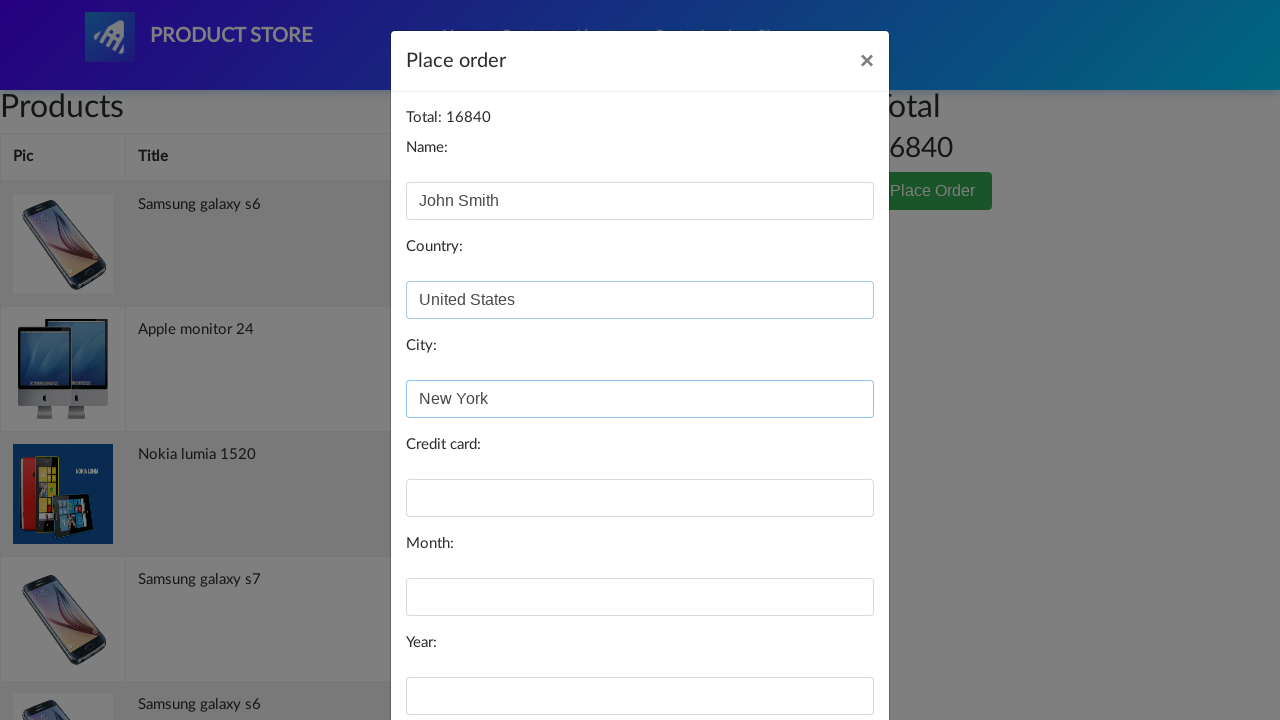

Filled in credit card number on #card
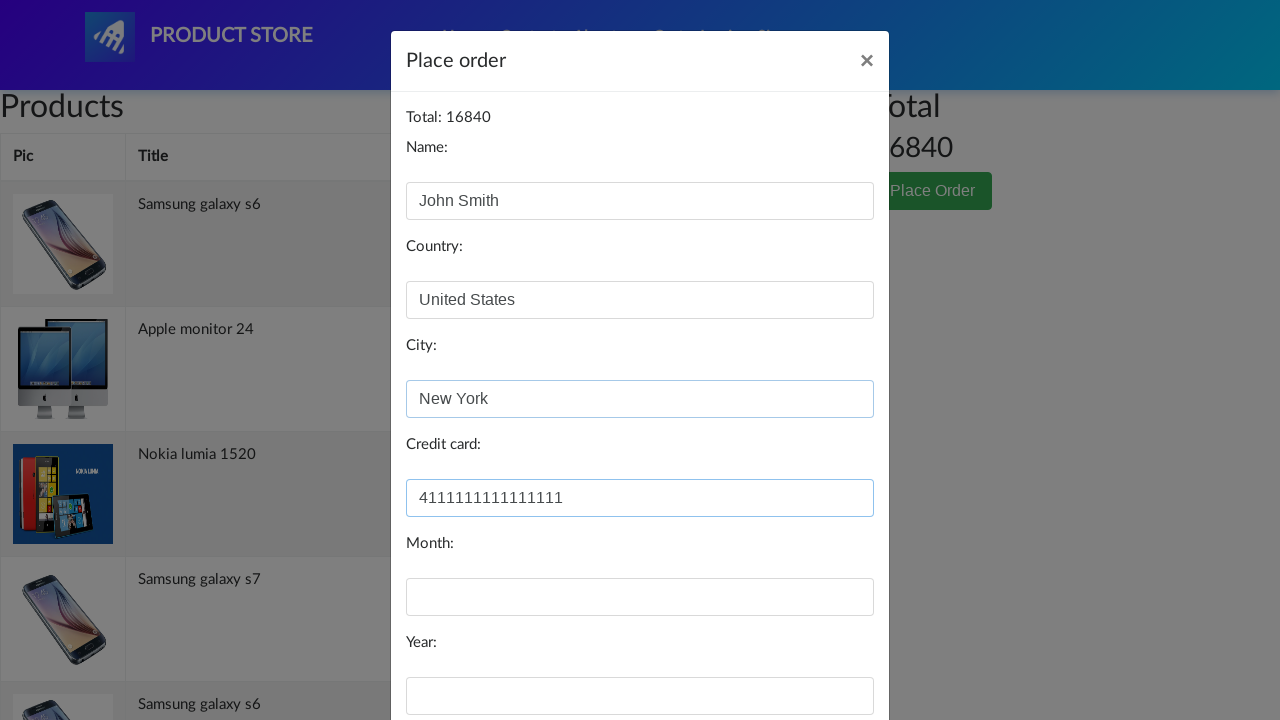

Filled in expiration month as 'December' on #month
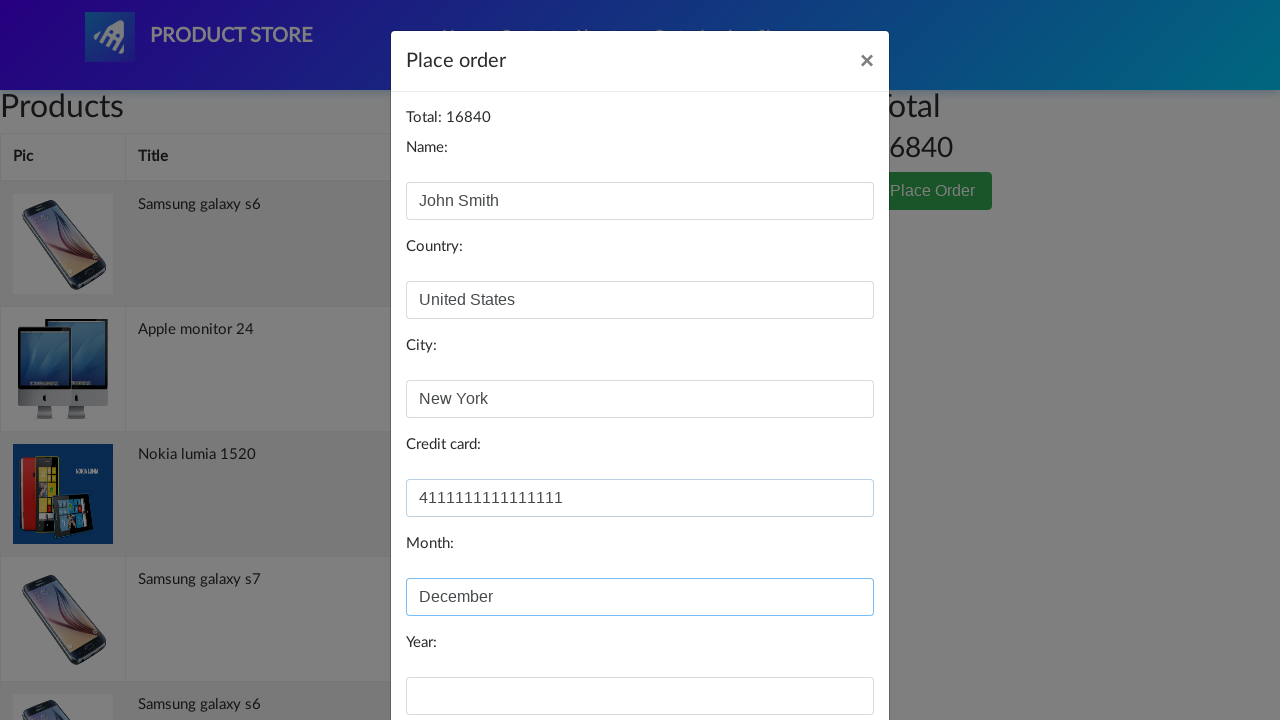

Filled in expiration year as '2025' on #year
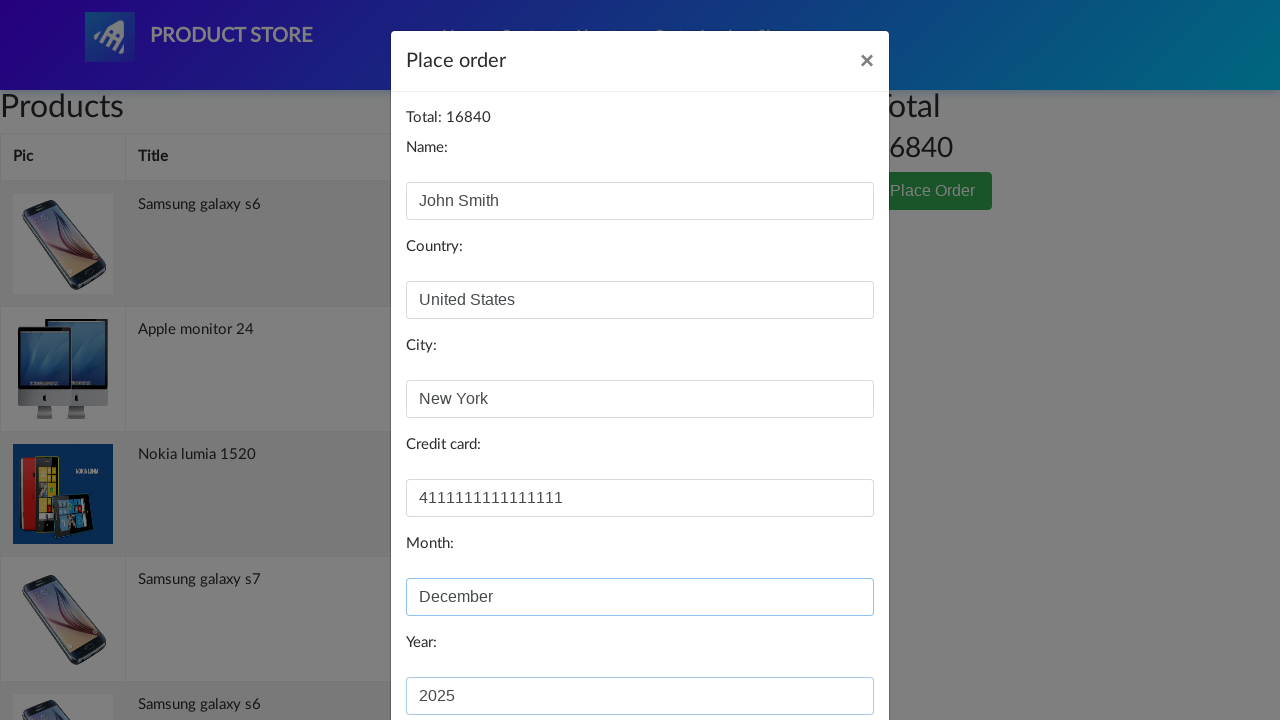

Clicked Purchase button to complete the order at (823, 655) on xpath=//*[@id='orderModal']/div/div/div[3]/button[2]
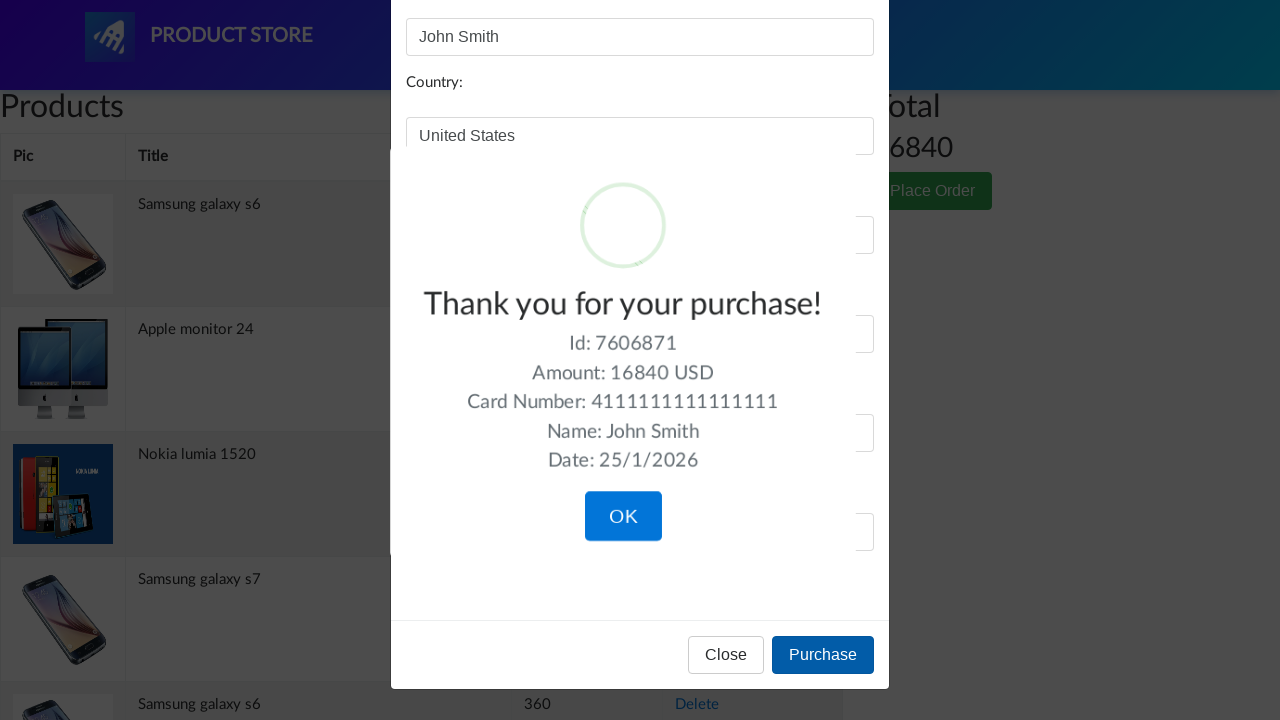

Waited for order confirmation
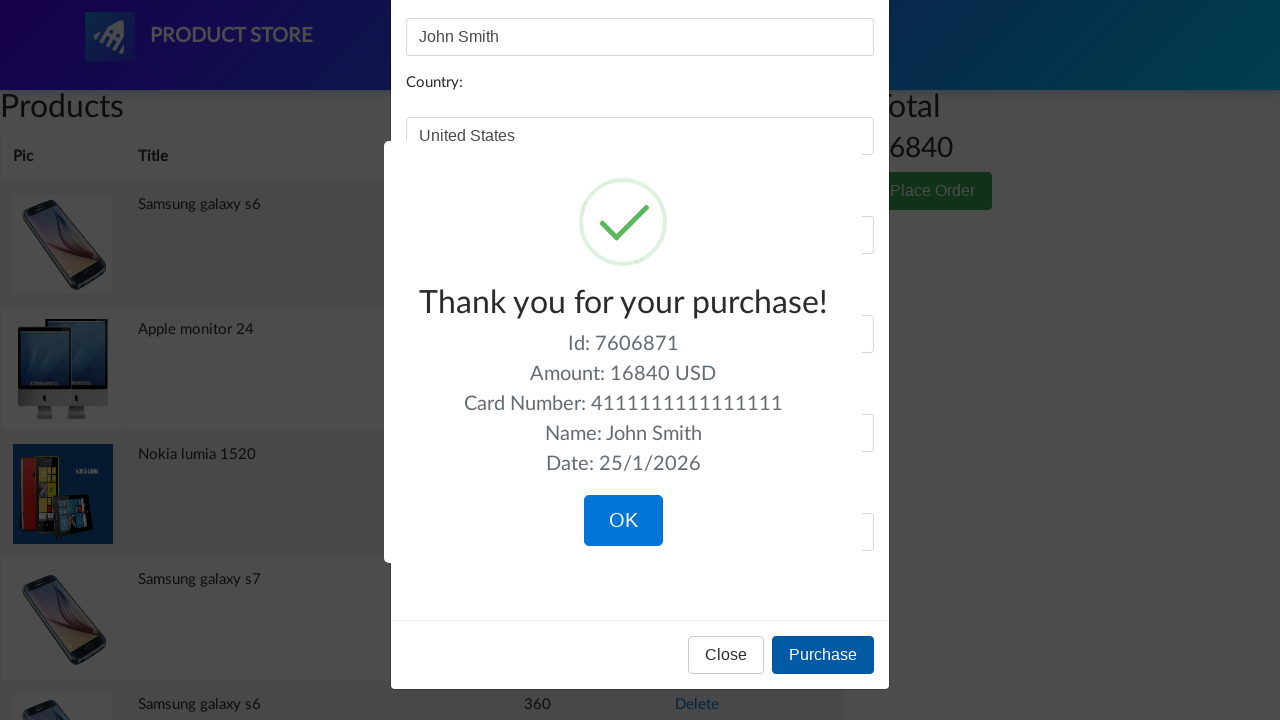

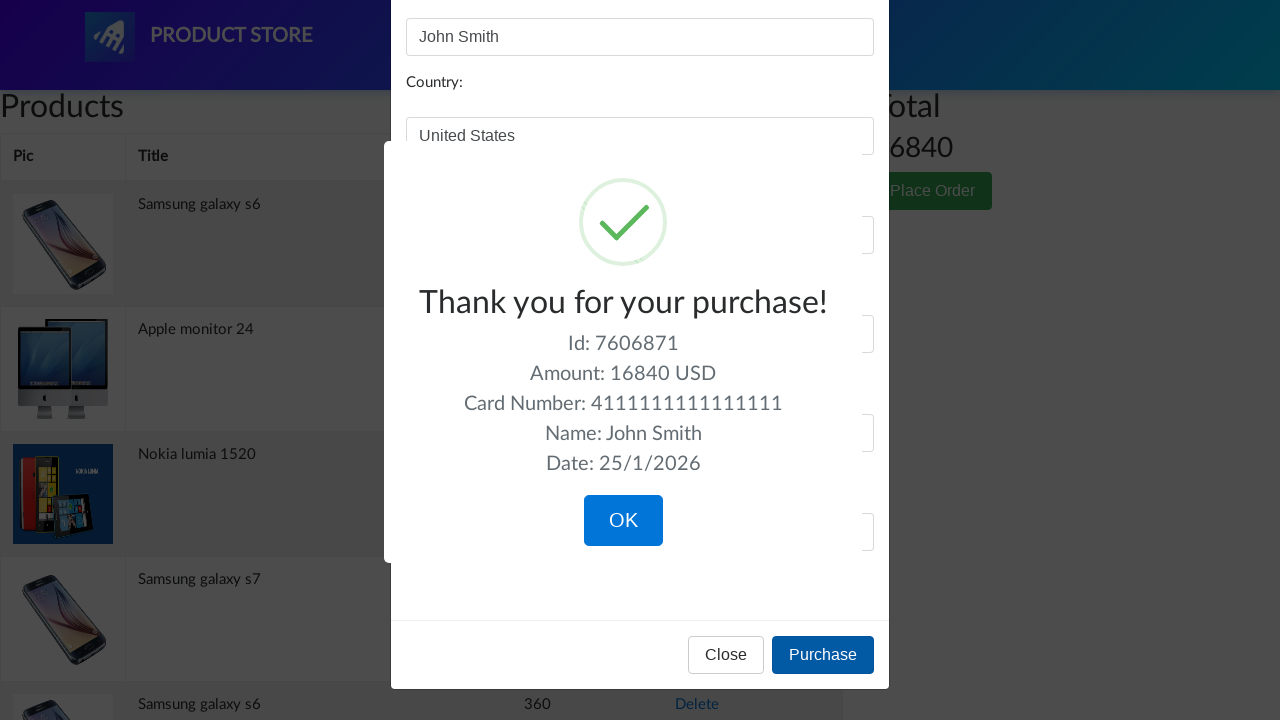